Creates a new paste on Pastebin by entering text content, selecting an expiration time from a dropdown, and submitting the form with a paste name.

Starting URL: https://pastebin.com/

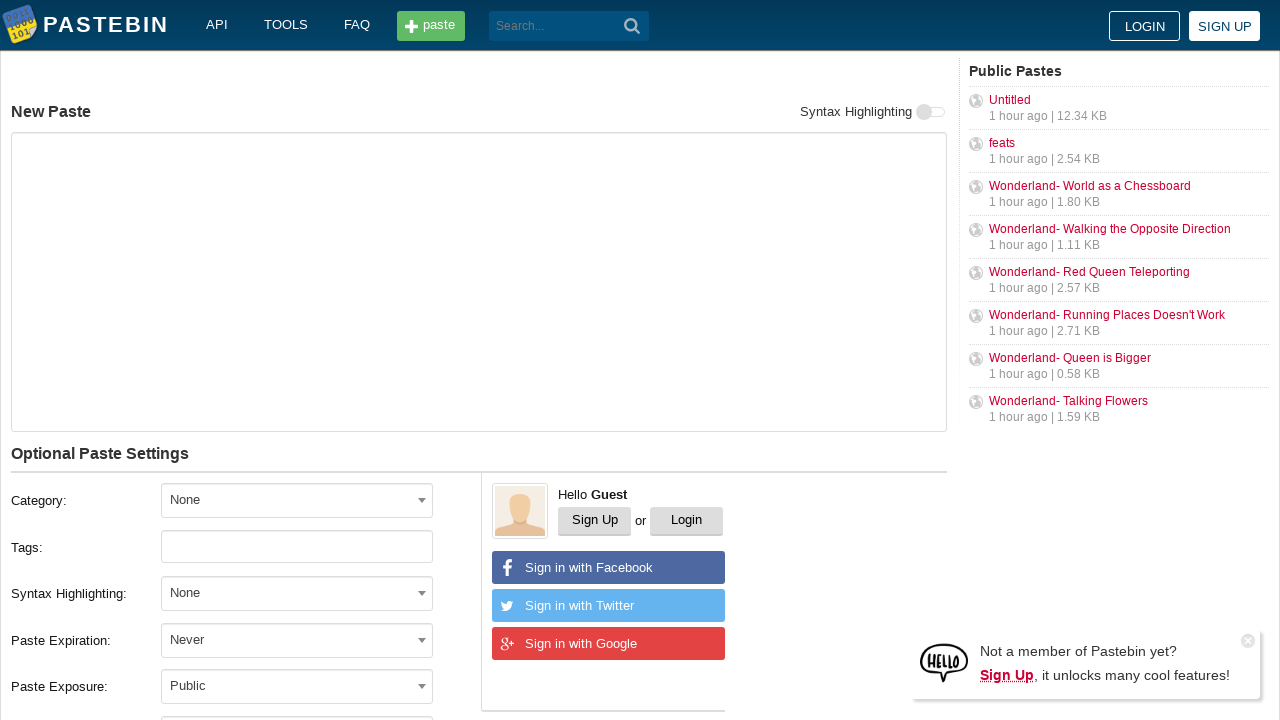

Filled paste text area with 'Hello from WebDriver' on //*[@id='postform-text']
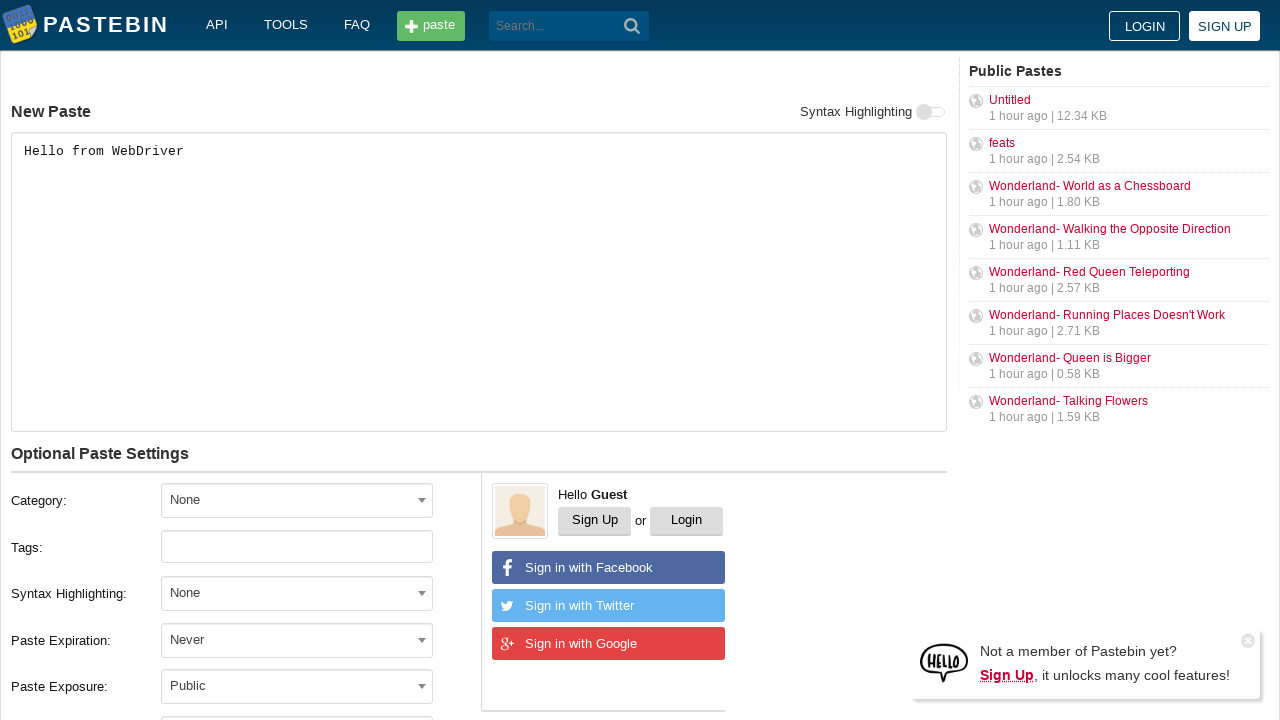

Clicked expiration dropdown to open it at (297, 640) on xpath=//*[@id='select2-postform-expiration-container']
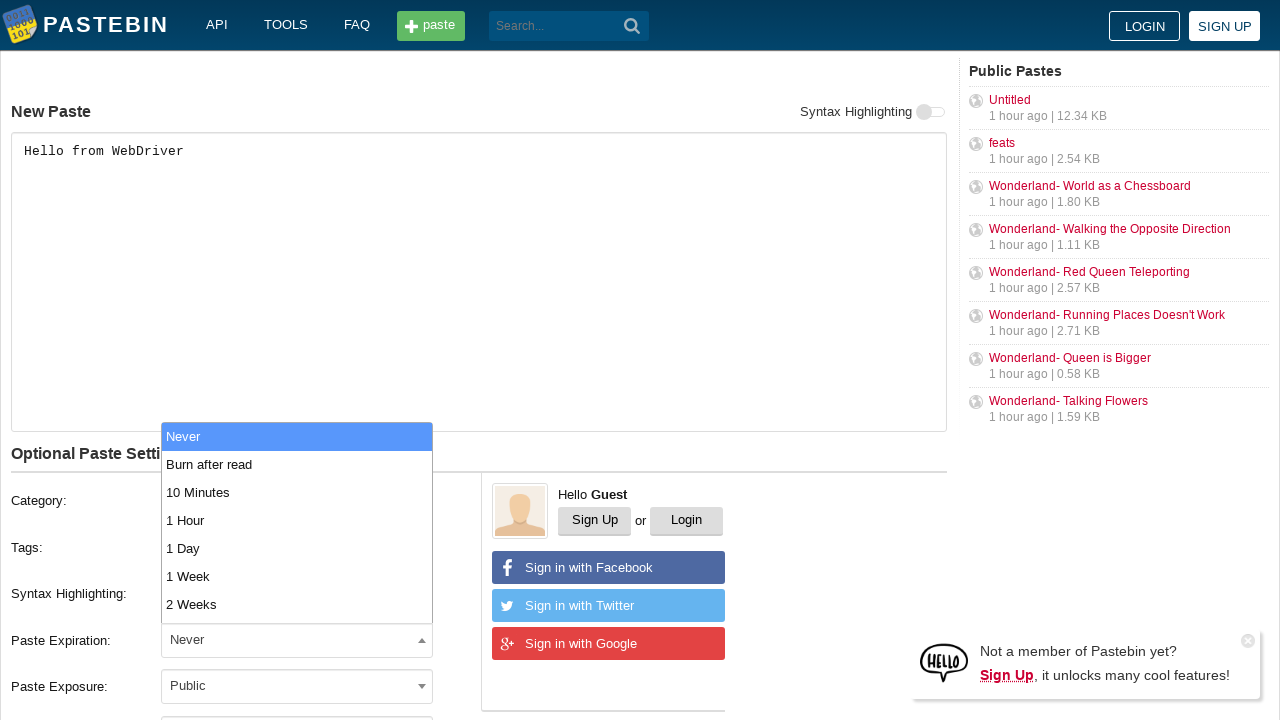

Selected '10 Minutes' expiration option from dropdown at (297, 492) on xpath=//*[@id='select2-postform-expiration-results']/li[3]
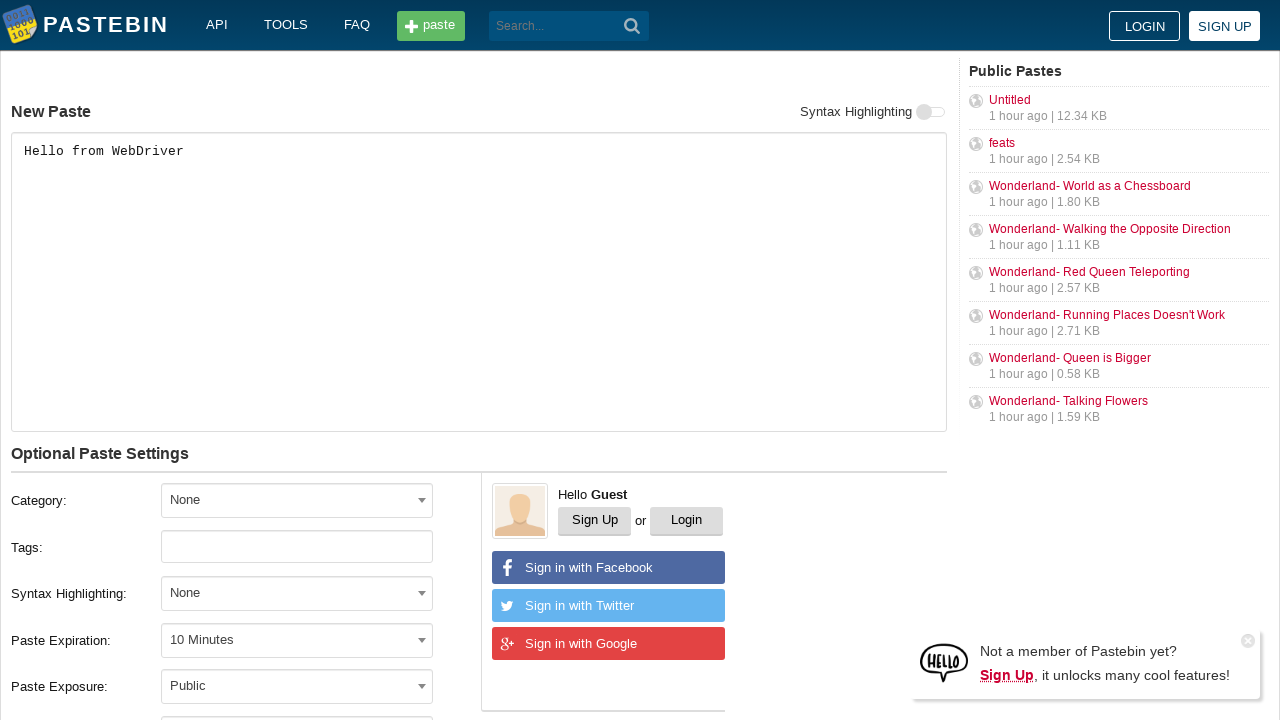

Filled paste name field with 'helloweb' on #postform-name
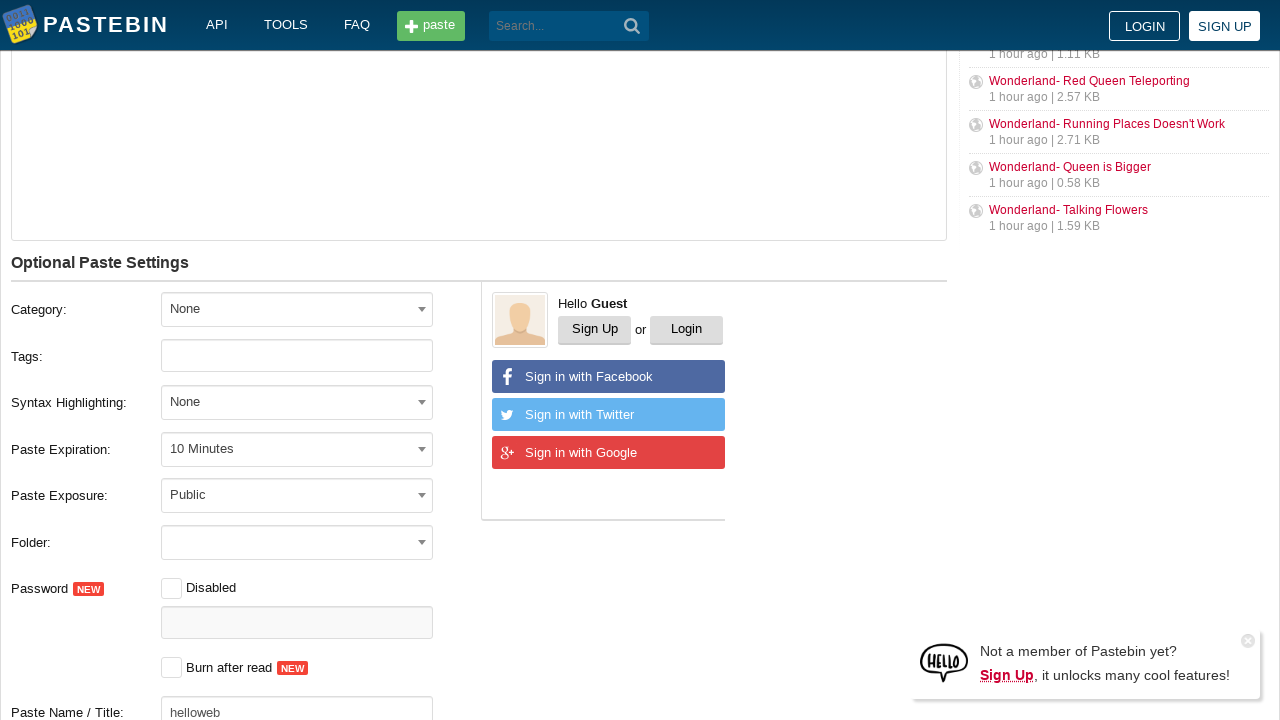

Pressed Enter to submit the paste form on #postform-name
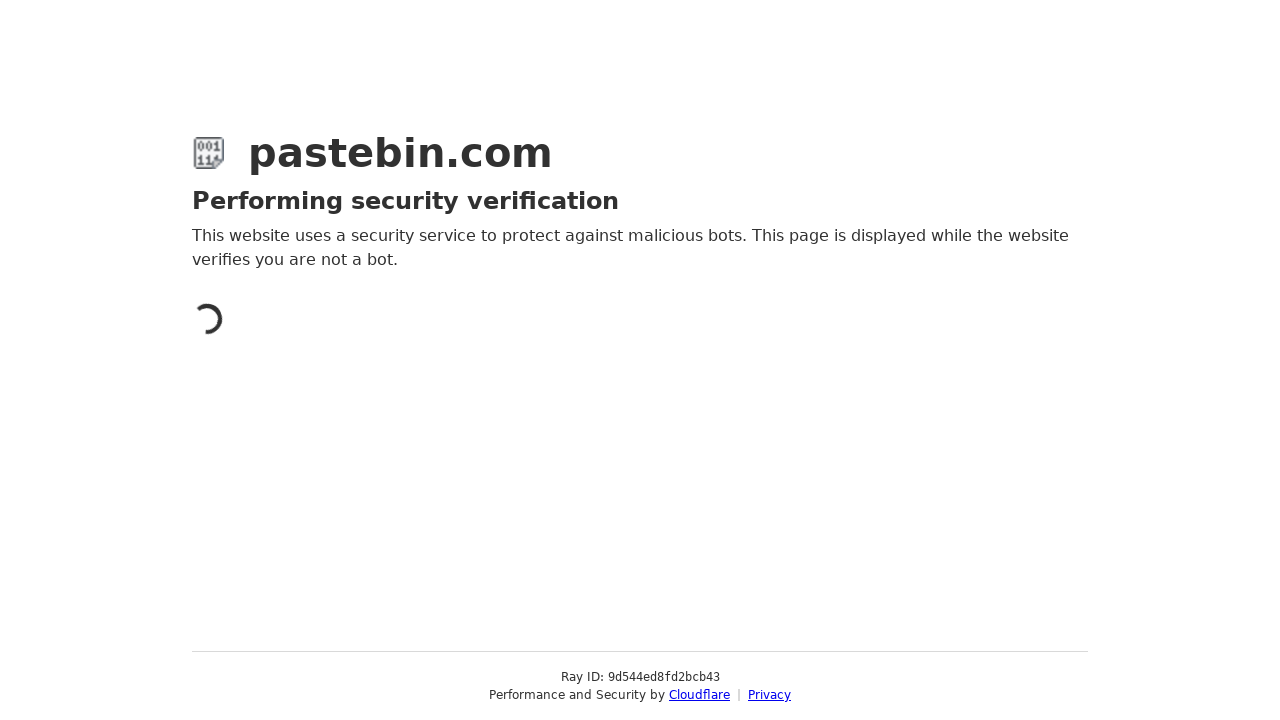

Waited for page to reach networkidle state after paste creation
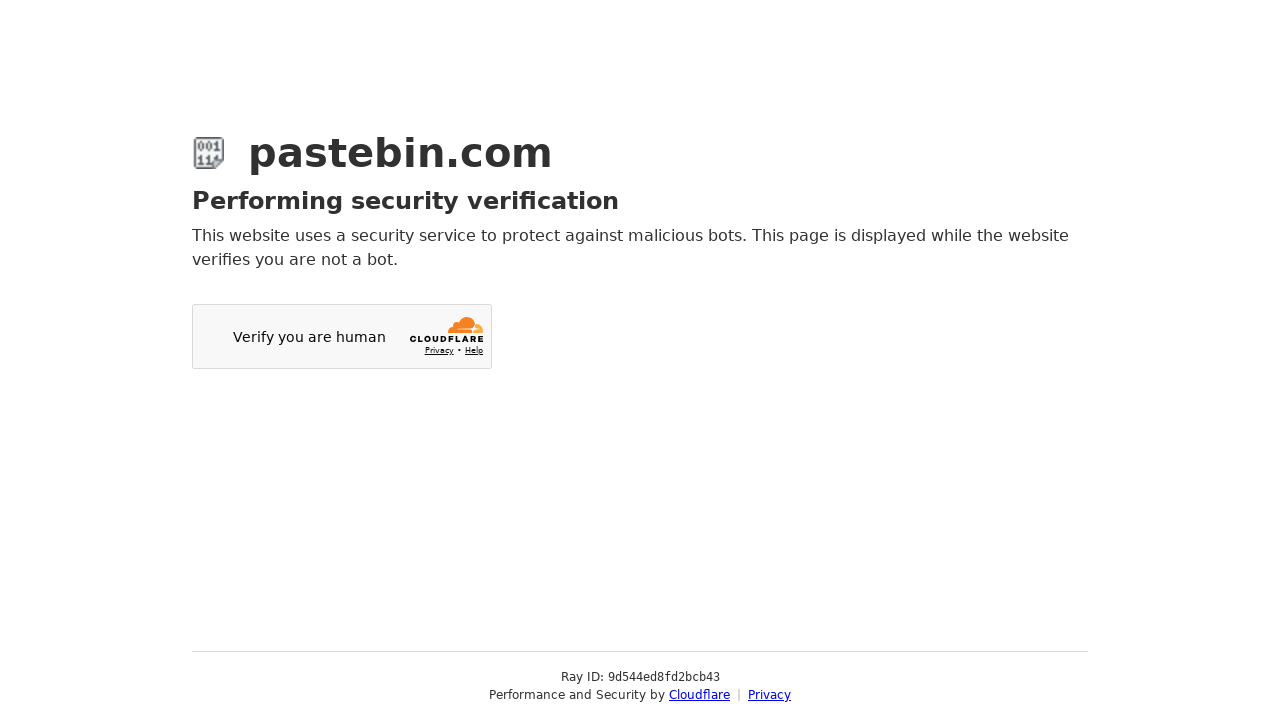

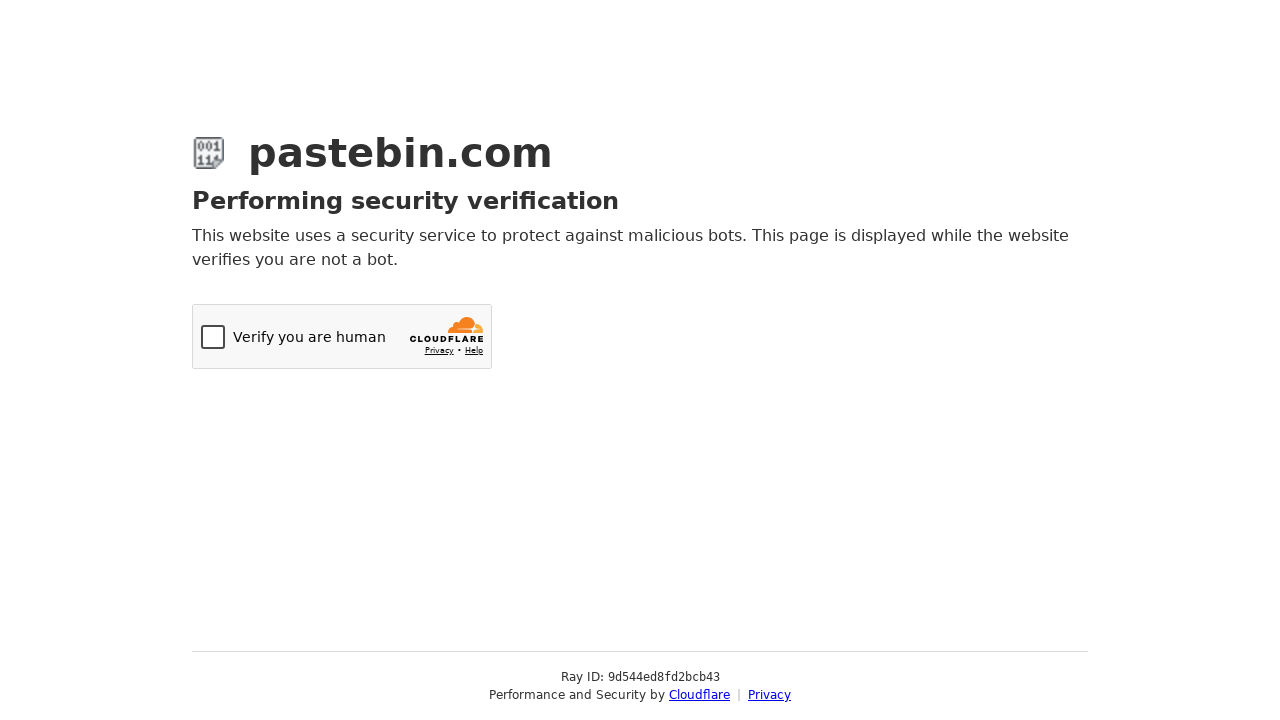